Tests JavaScript alert, confirm, and prompt dialogs by clicking buttons that trigger each type and verifying the results

Starting URL: http://the-internet.herokuapp.com/javascript_alerts

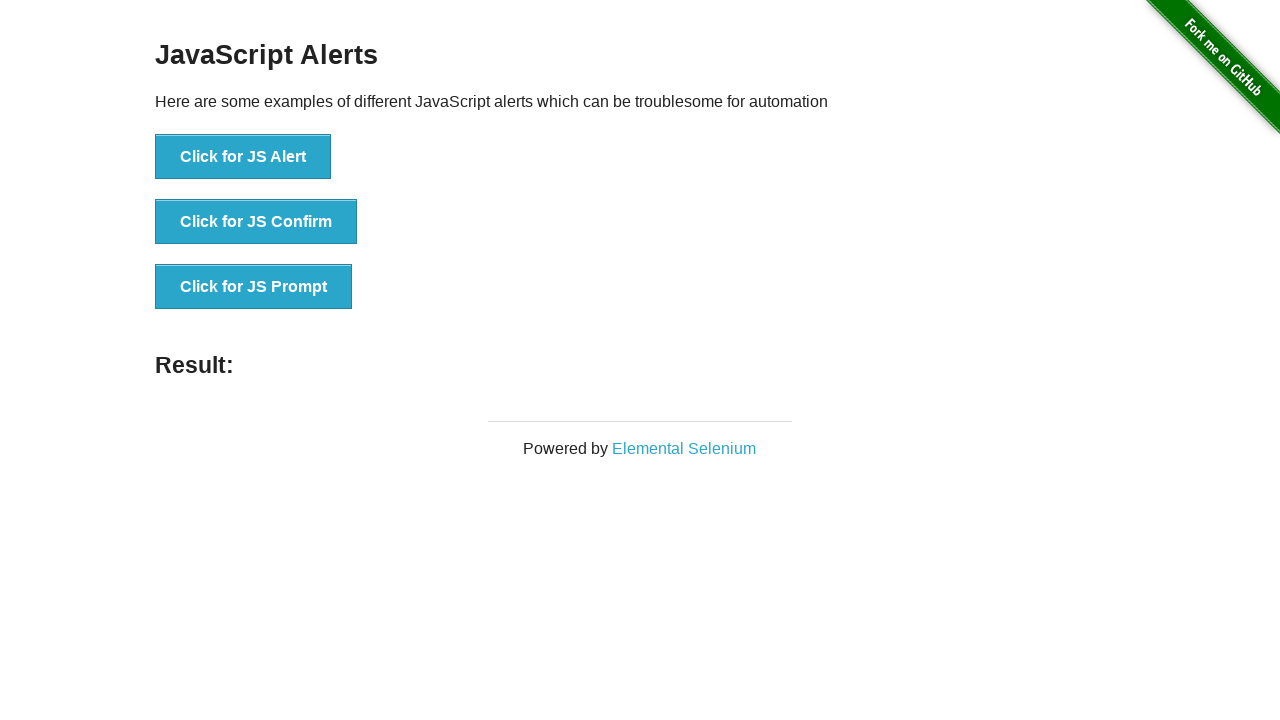

Set up dialog handler to accept alerts
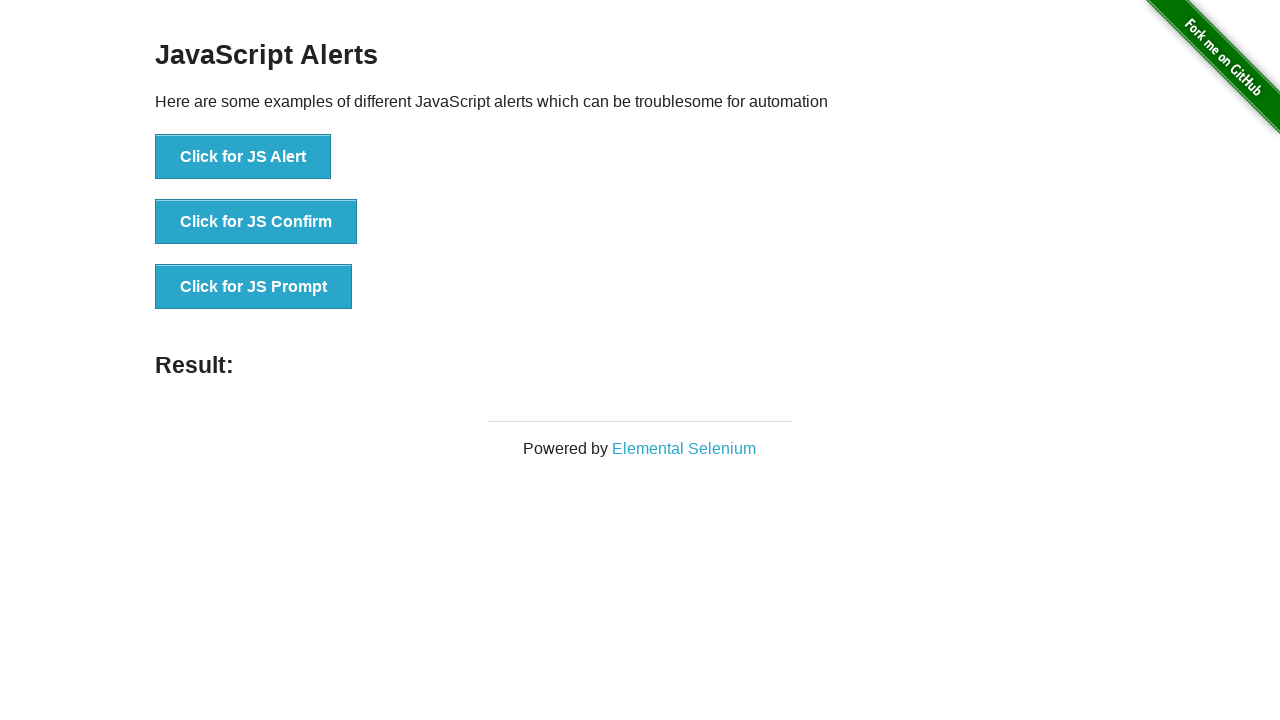

JS Alert button loaded and ready
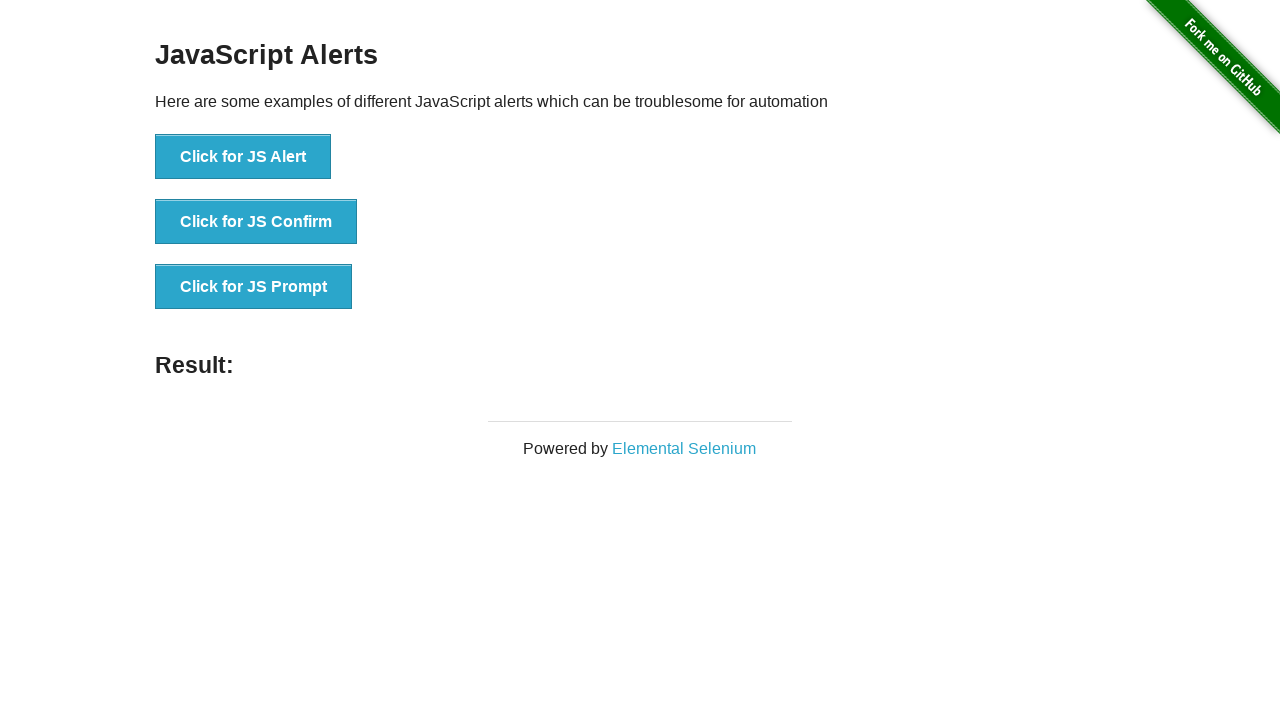

Clicked JS Alert button at (243, 157) on button[onclick='jsAlert()']
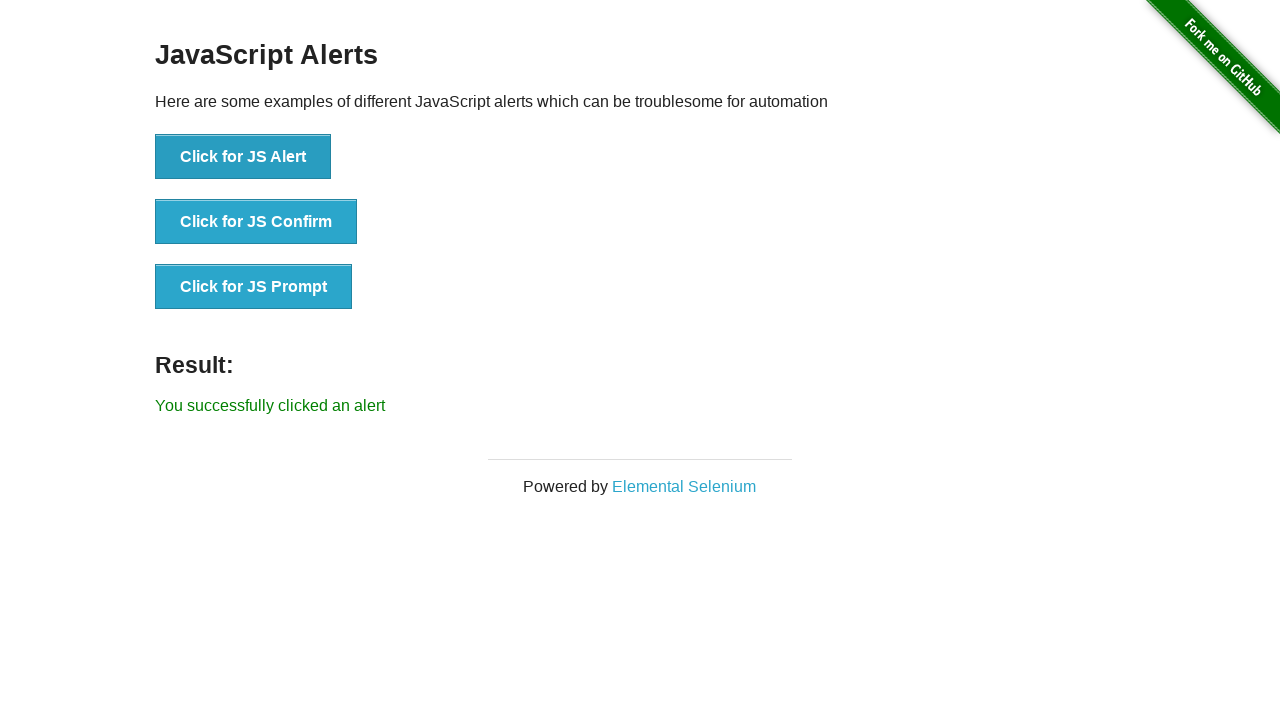

Alert dialog handled and dismissed
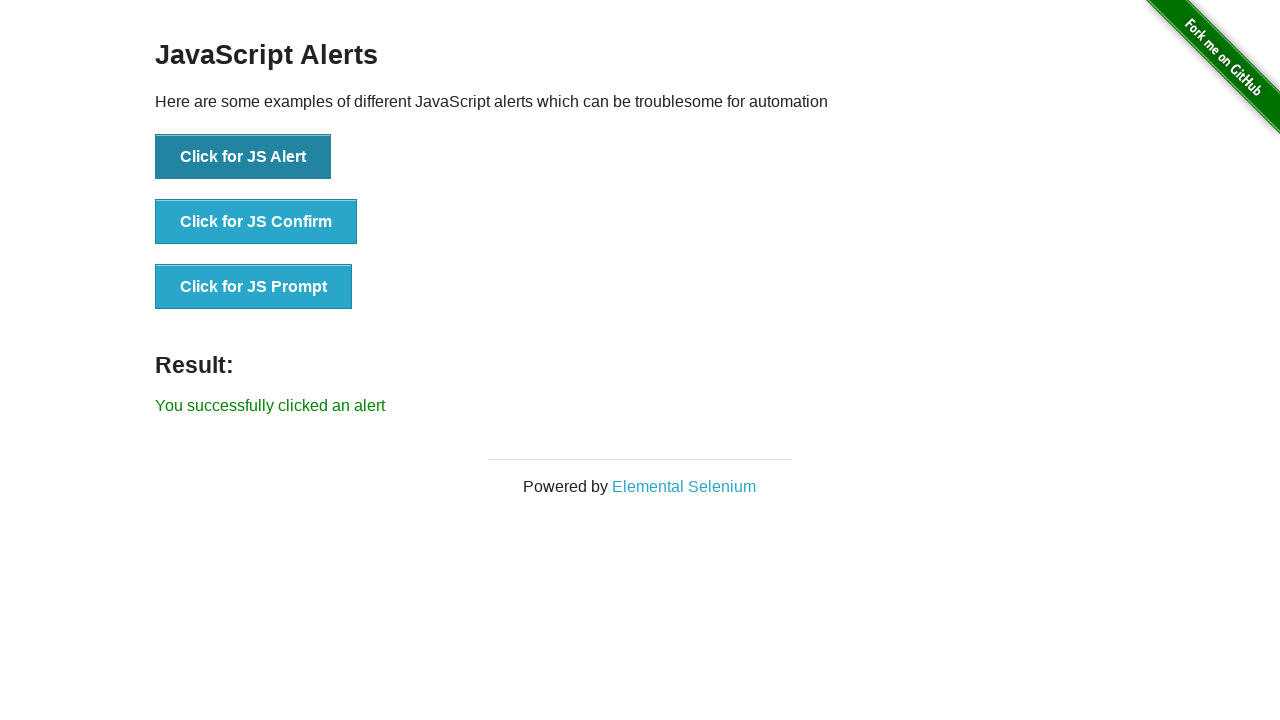

Removed alert dialog handler
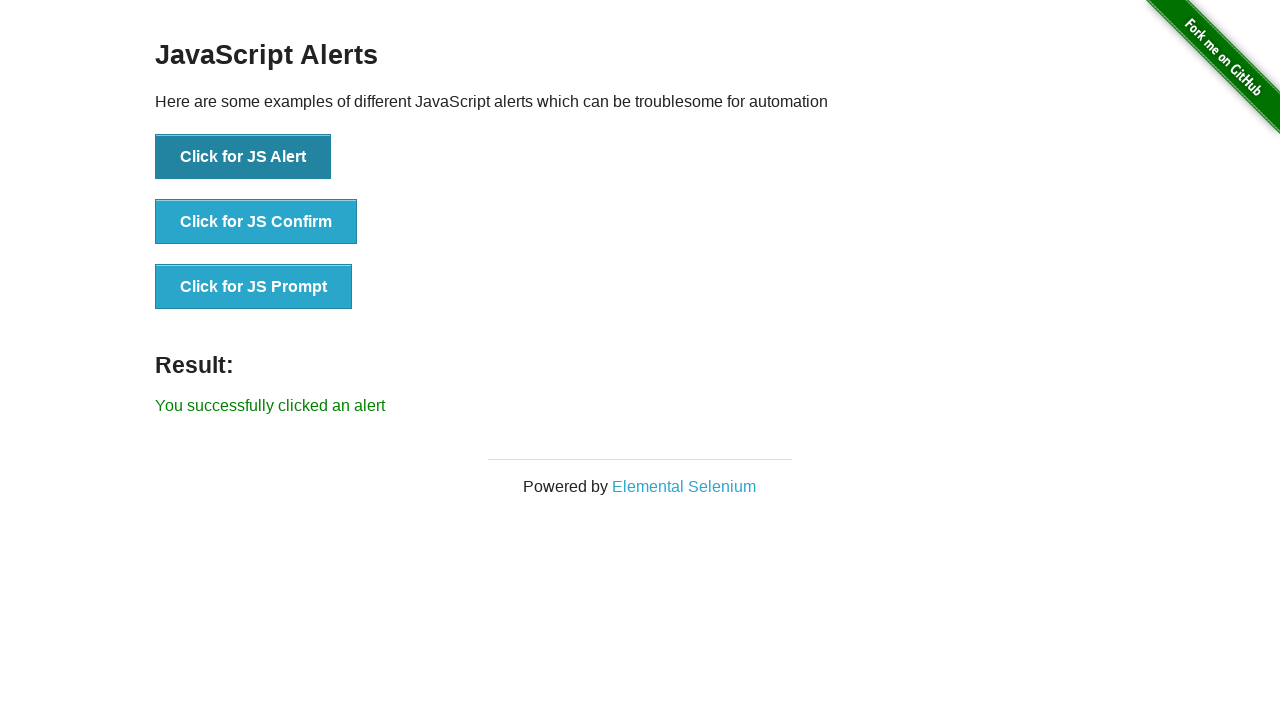

Set up dialog handler to dismiss confirms
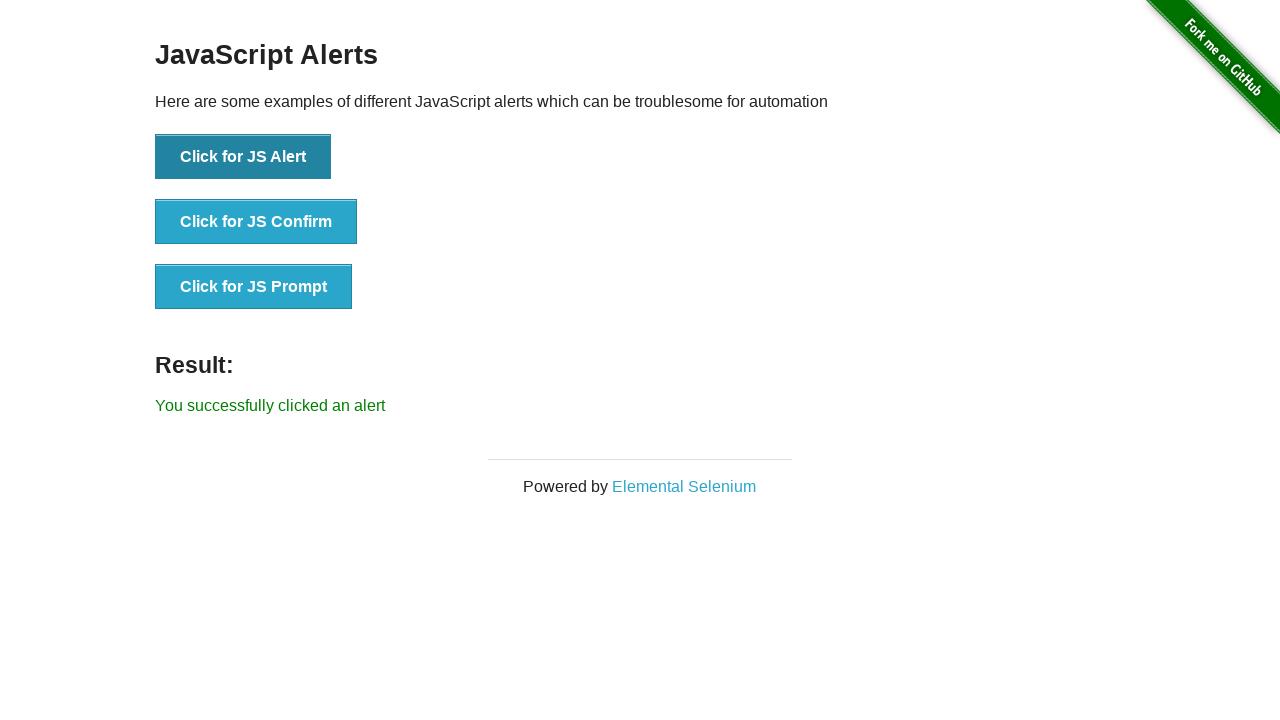

JS Confirm button loaded and ready
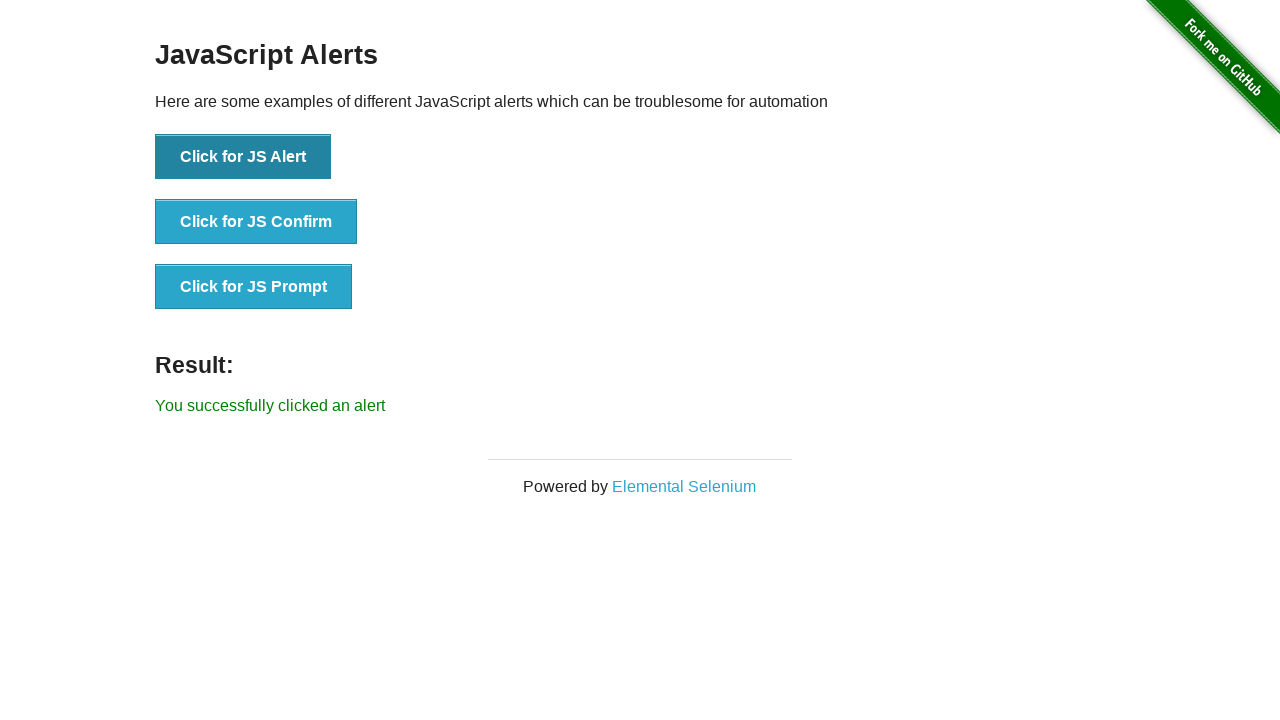

Clicked JS Confirm button at (256, 222) on button[onclick='jsConfirm()']
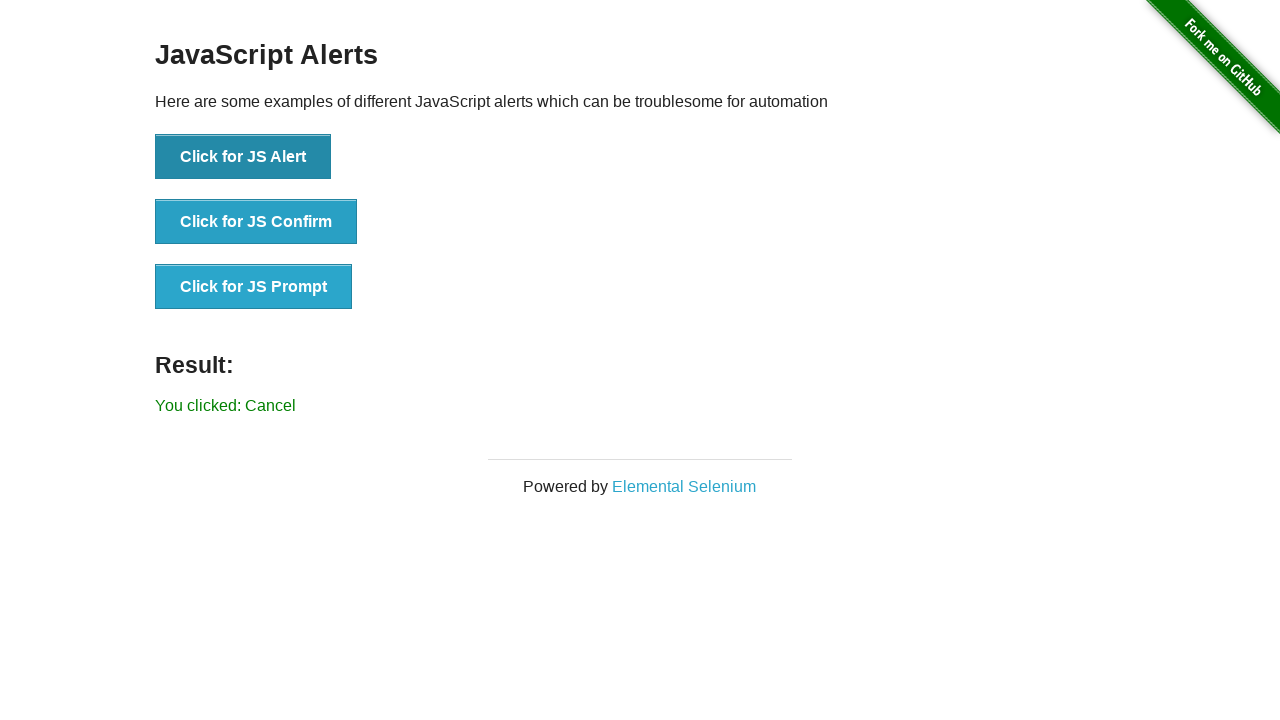

Confirm dialog handled and dismissed
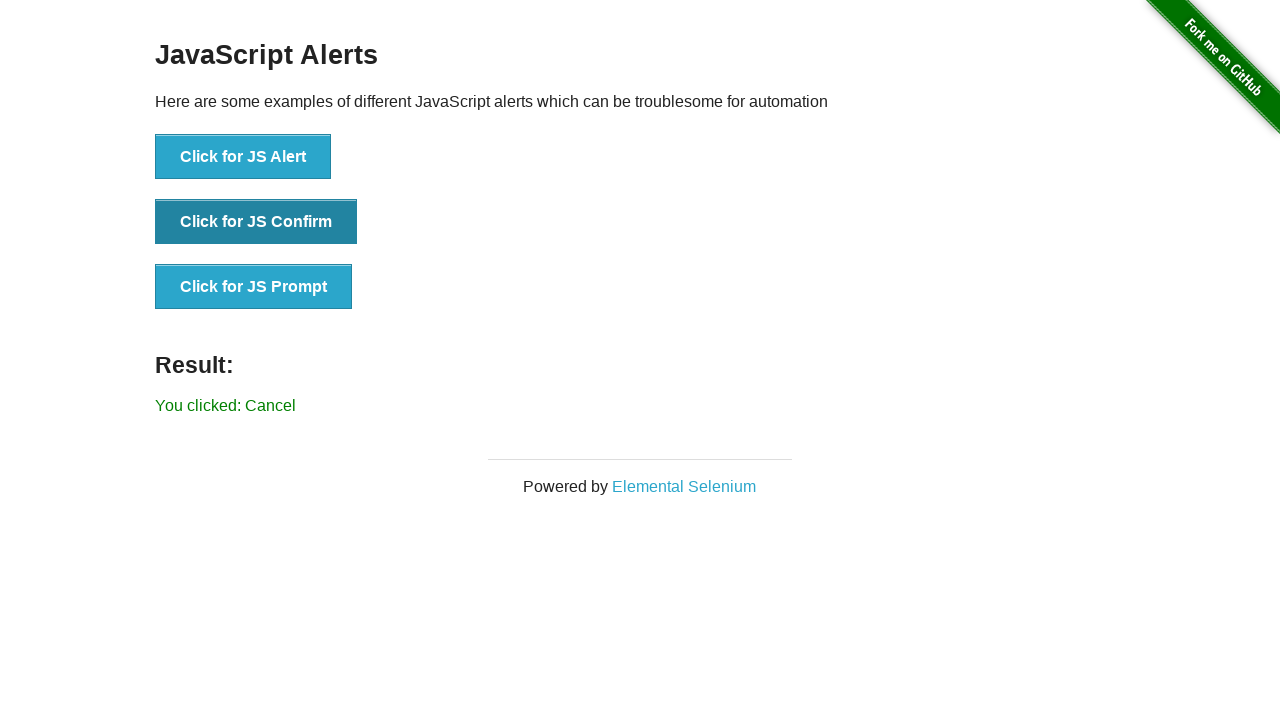

Removed confirm dialog handler
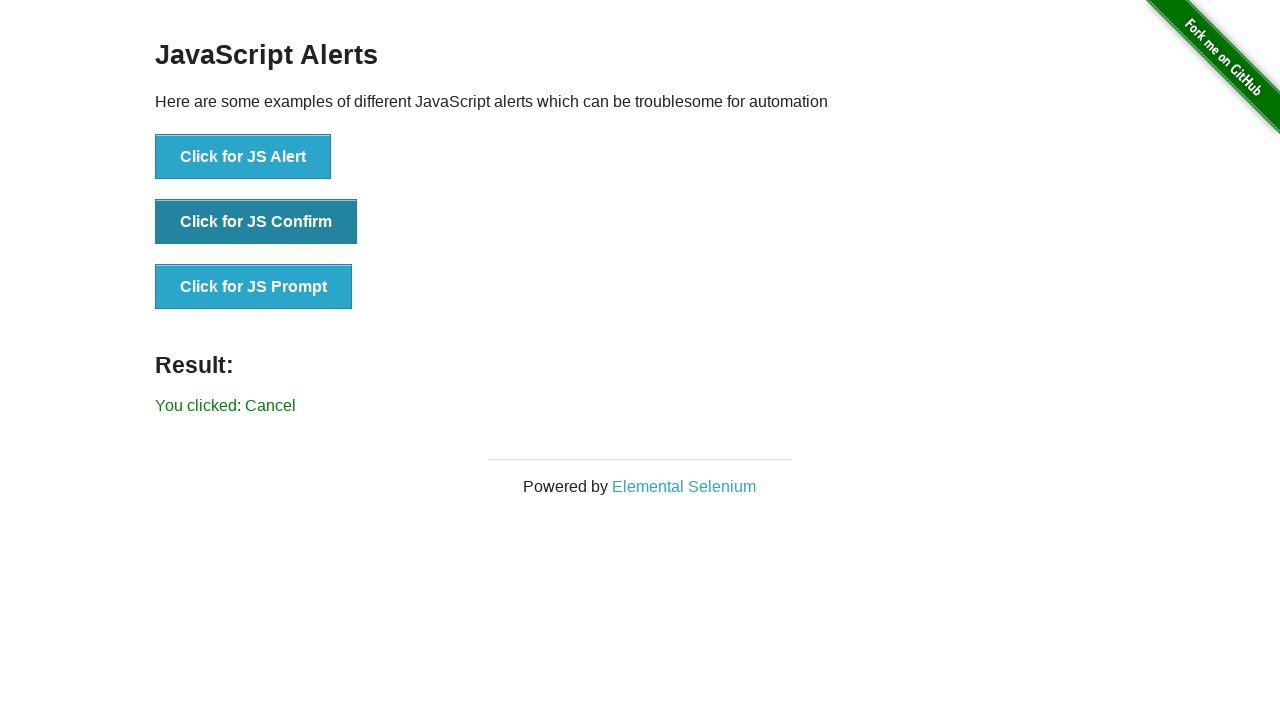

Set up dialog handler to accept prompts with 'Foo Bar'
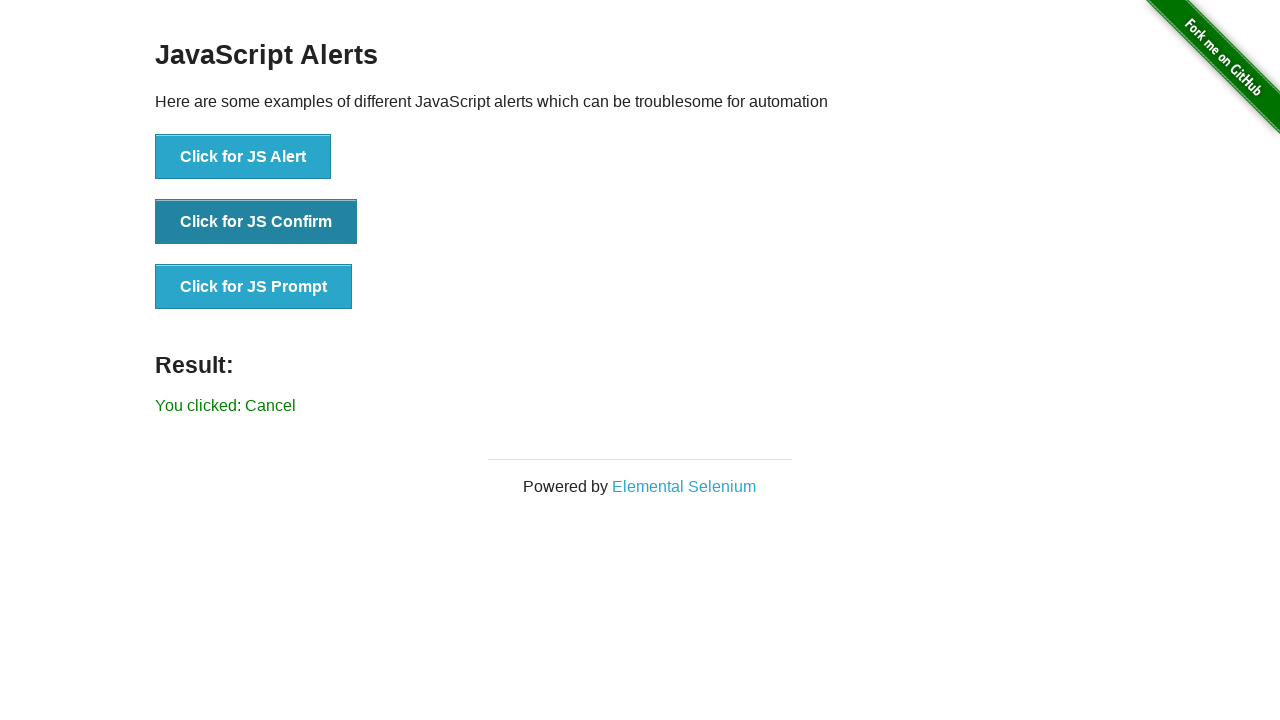

JS Prompt button loaded and ready
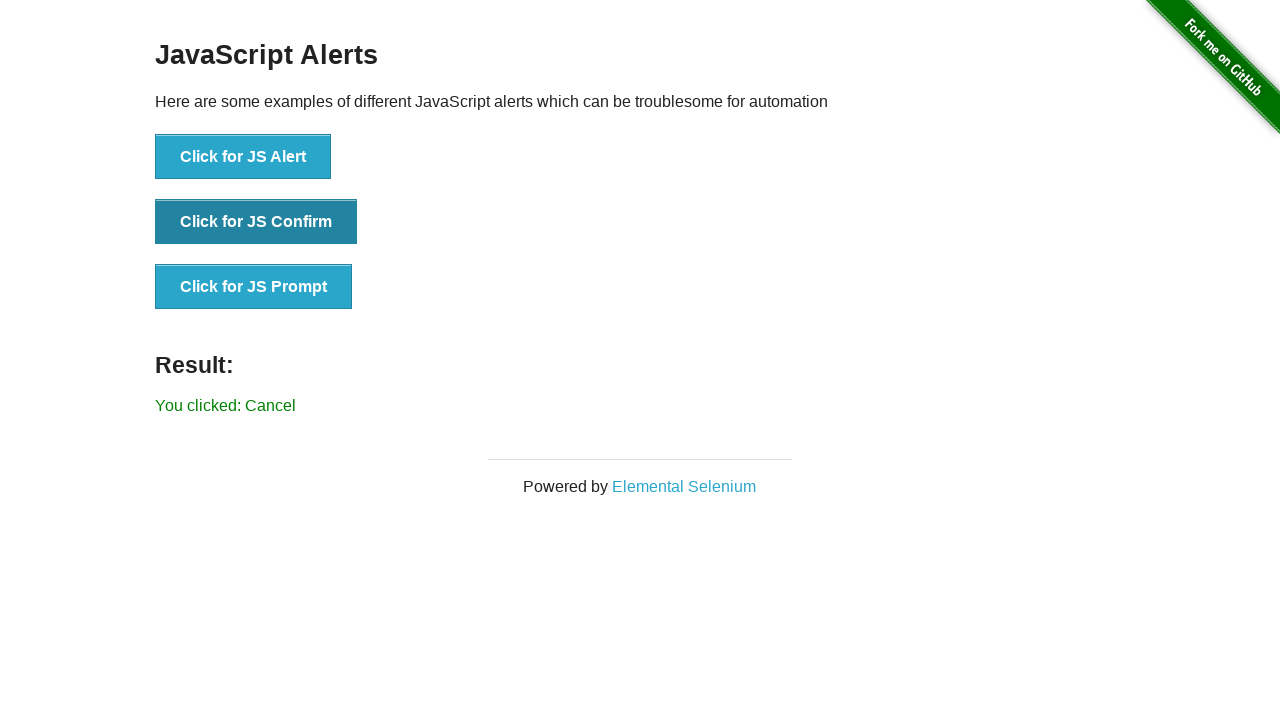

Clicked JS Prompt button at (254, 287) on button[onclick='jsPrompt()']
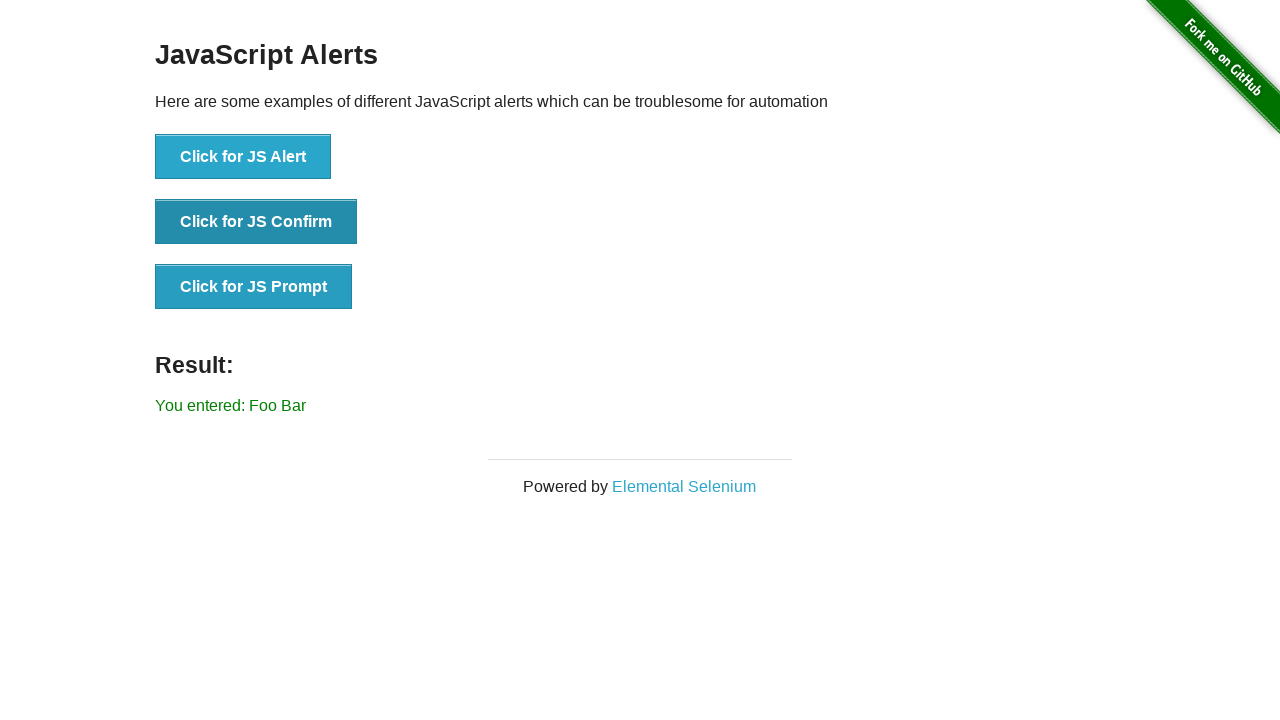

Prompt dialog handled with text input 'Foo Bar'
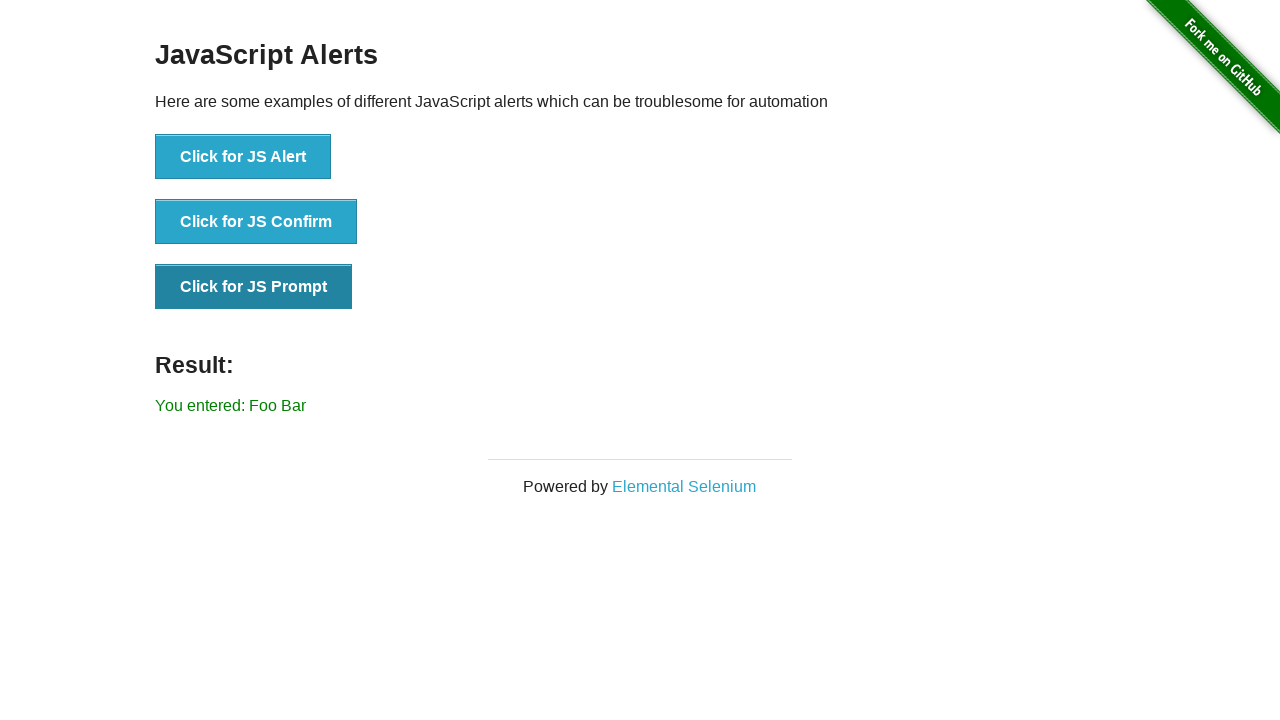

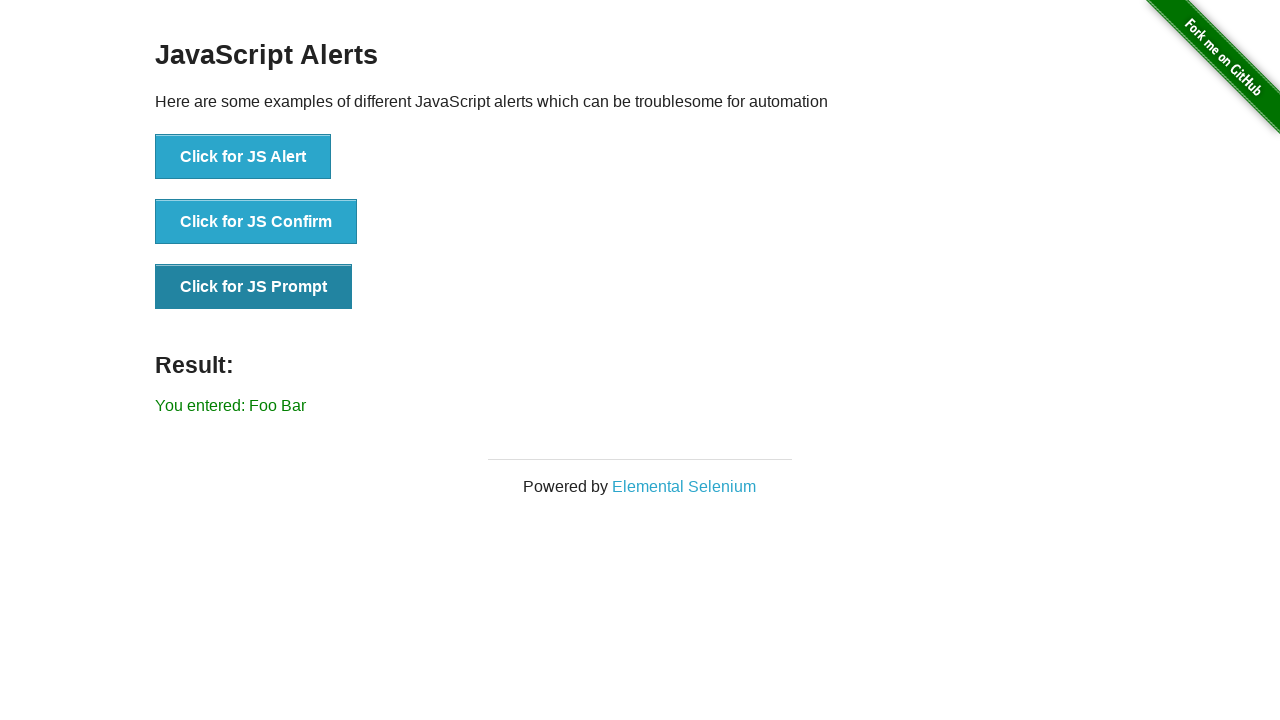